Tests JavaScript prompt alert functionality by entering text into a prompt dialog and verifying the entered text is displayed on the page

Starting URL: https://testpages.herokuapp.com/styled/alerts/alert-test.html

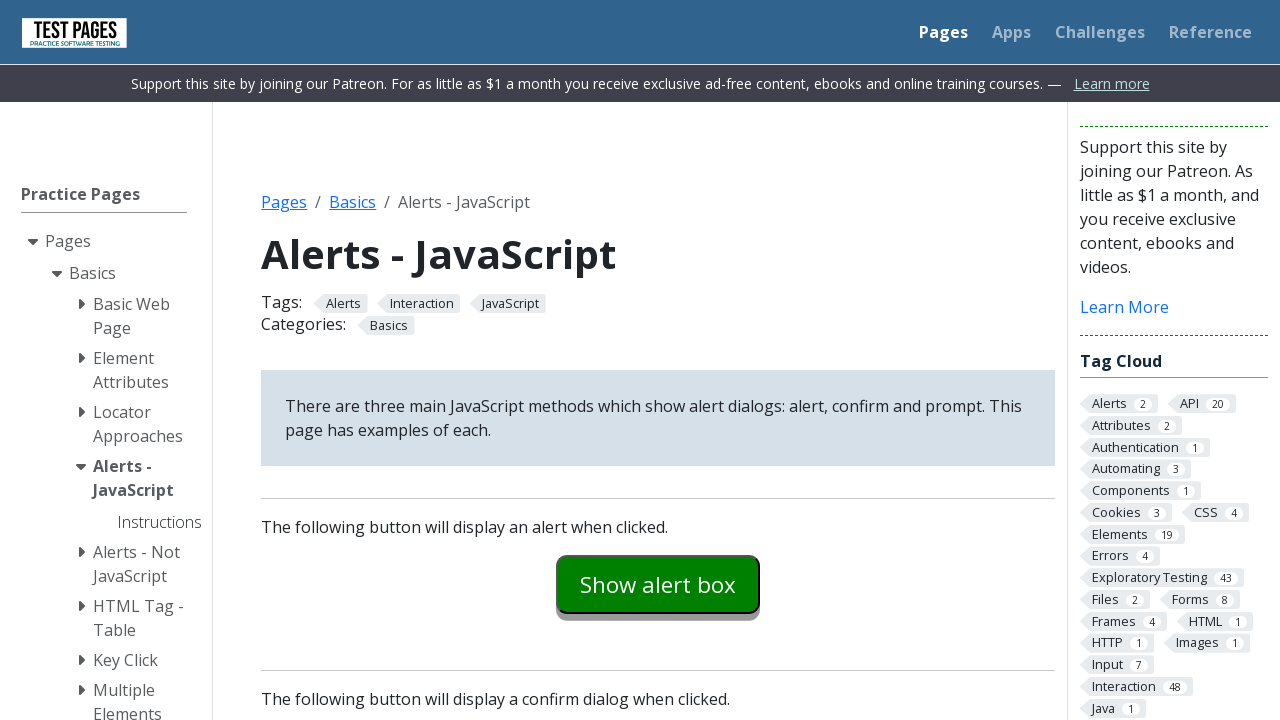

Scrolled page down to view prompt button
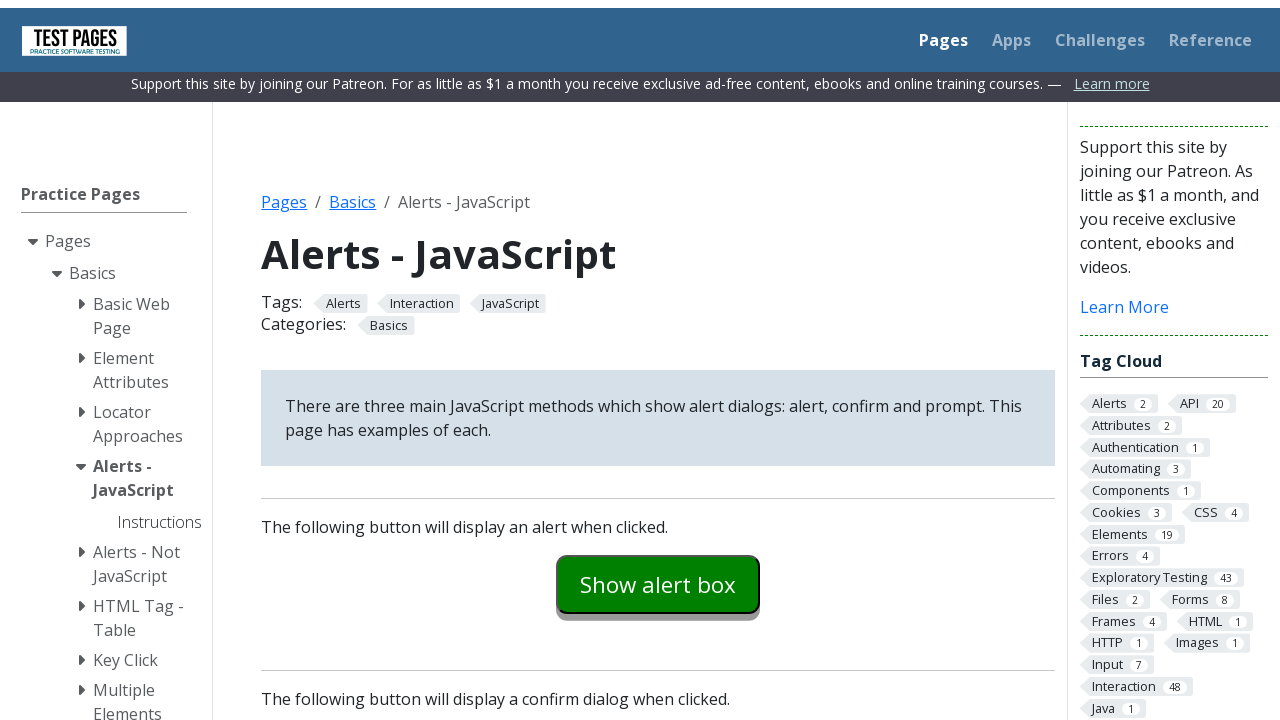

Set up dialog handler to accept prompt with text 'Funny ducks'
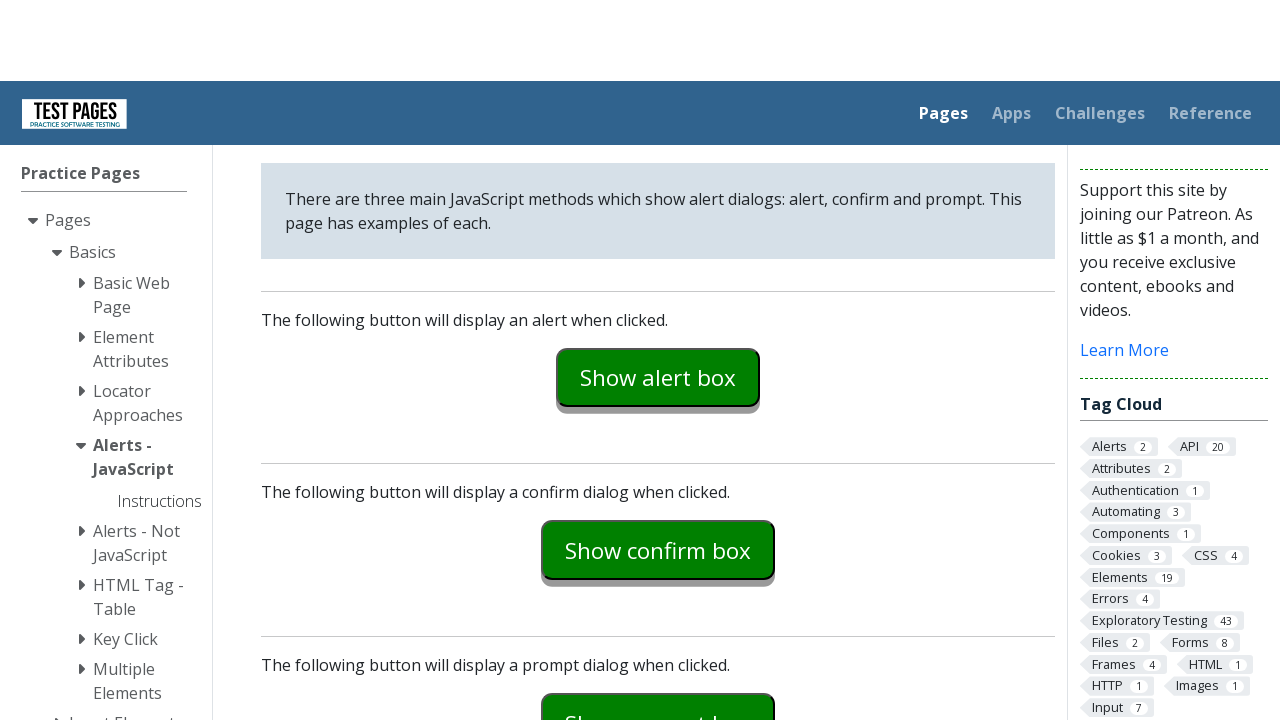

Clicked the Show Prompt Box button at (658, 352) on #promptexample
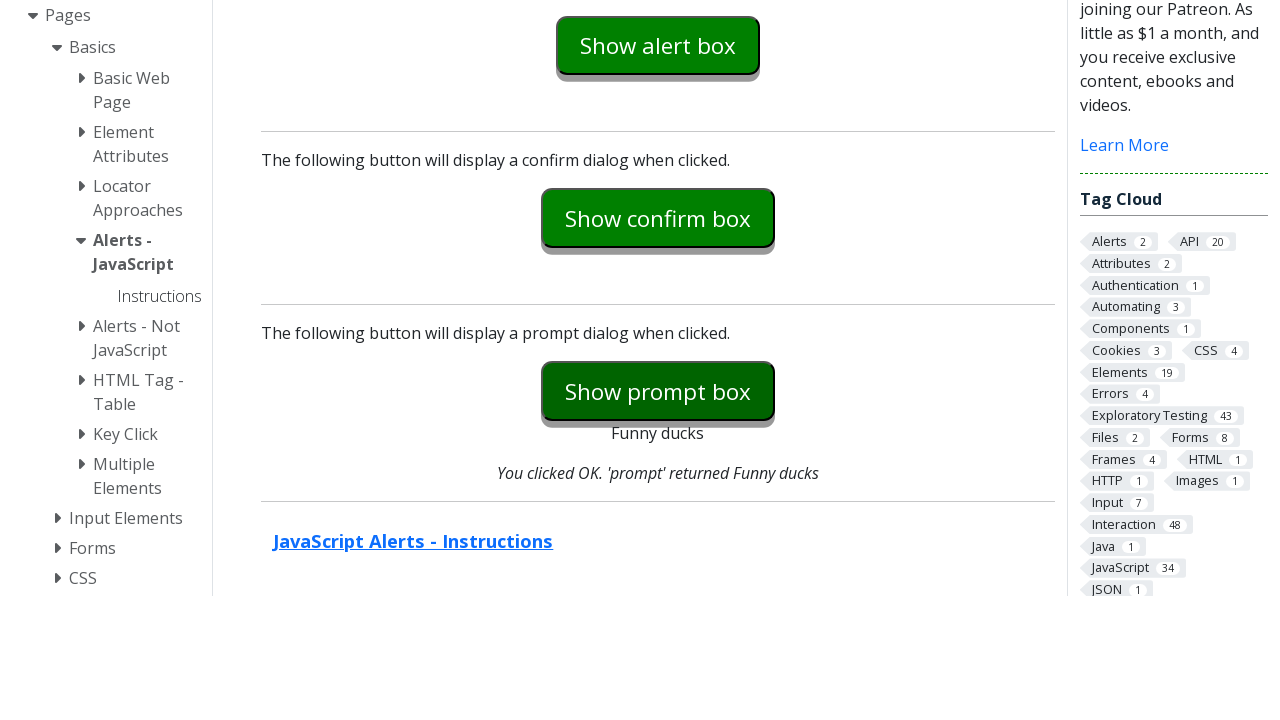

Prompt return text element loaded
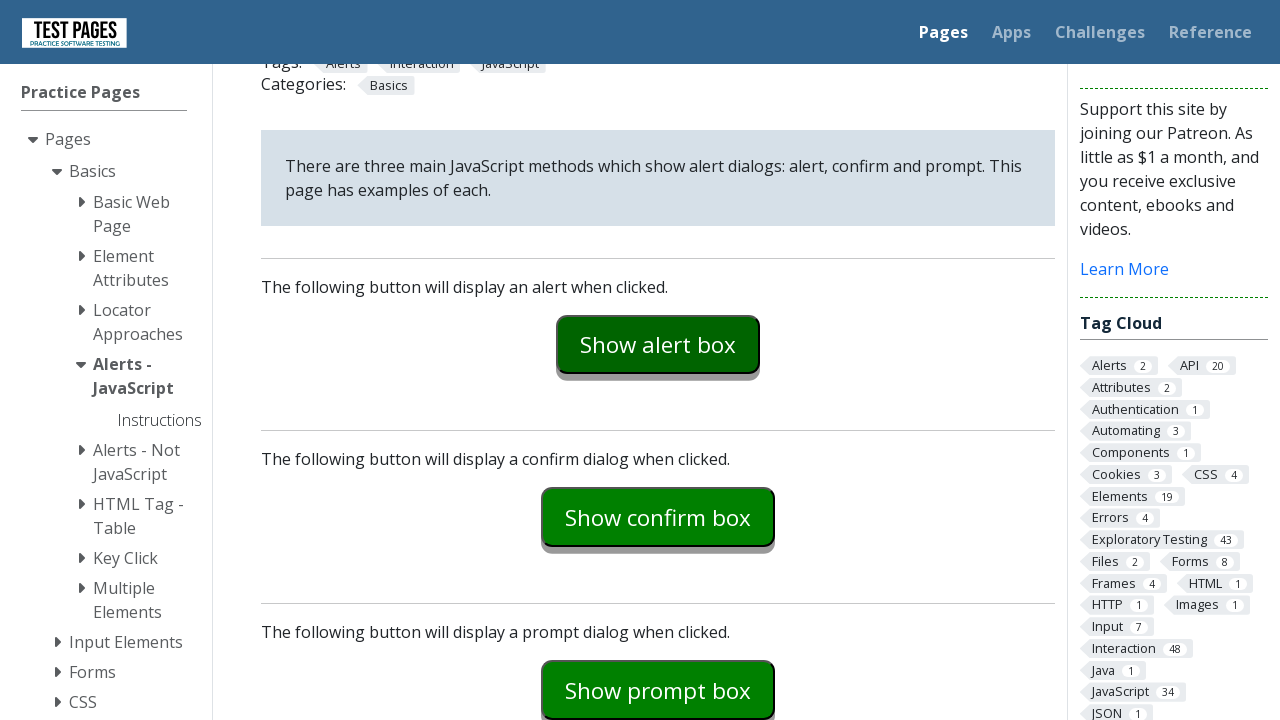

Retrieved prompt return text content
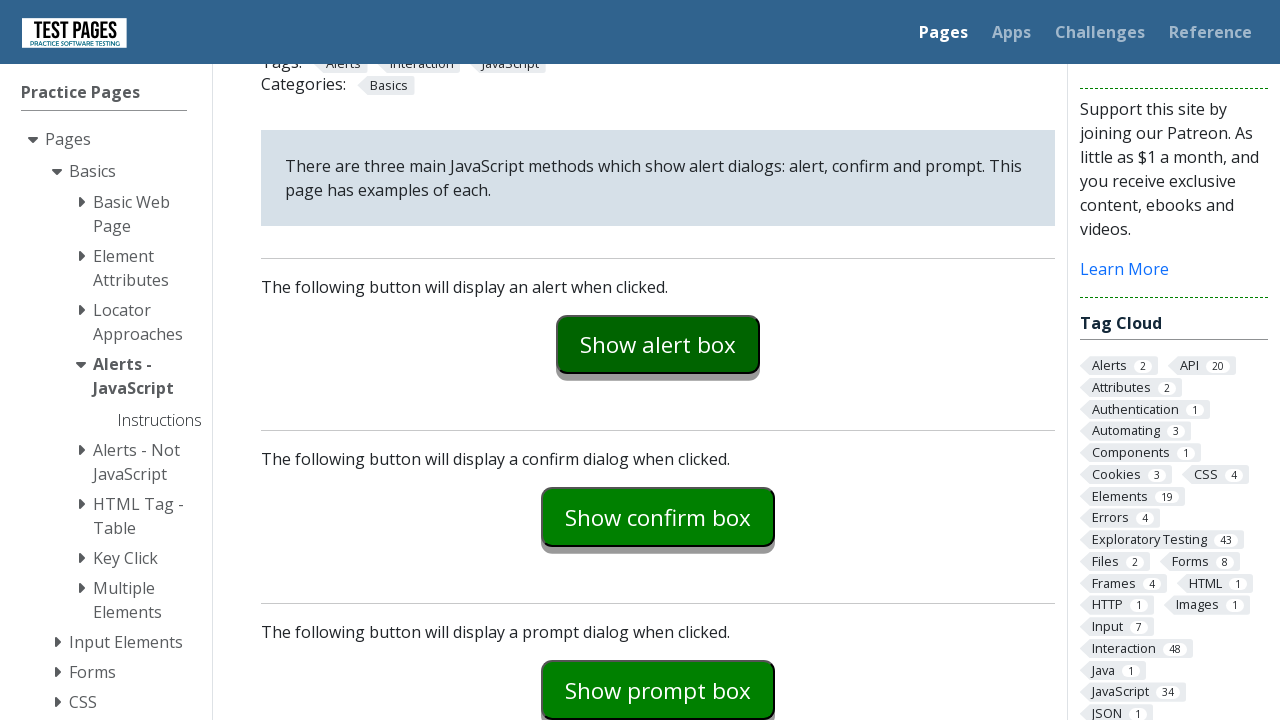

Verified entered text 'Funny ducks' matches returned text
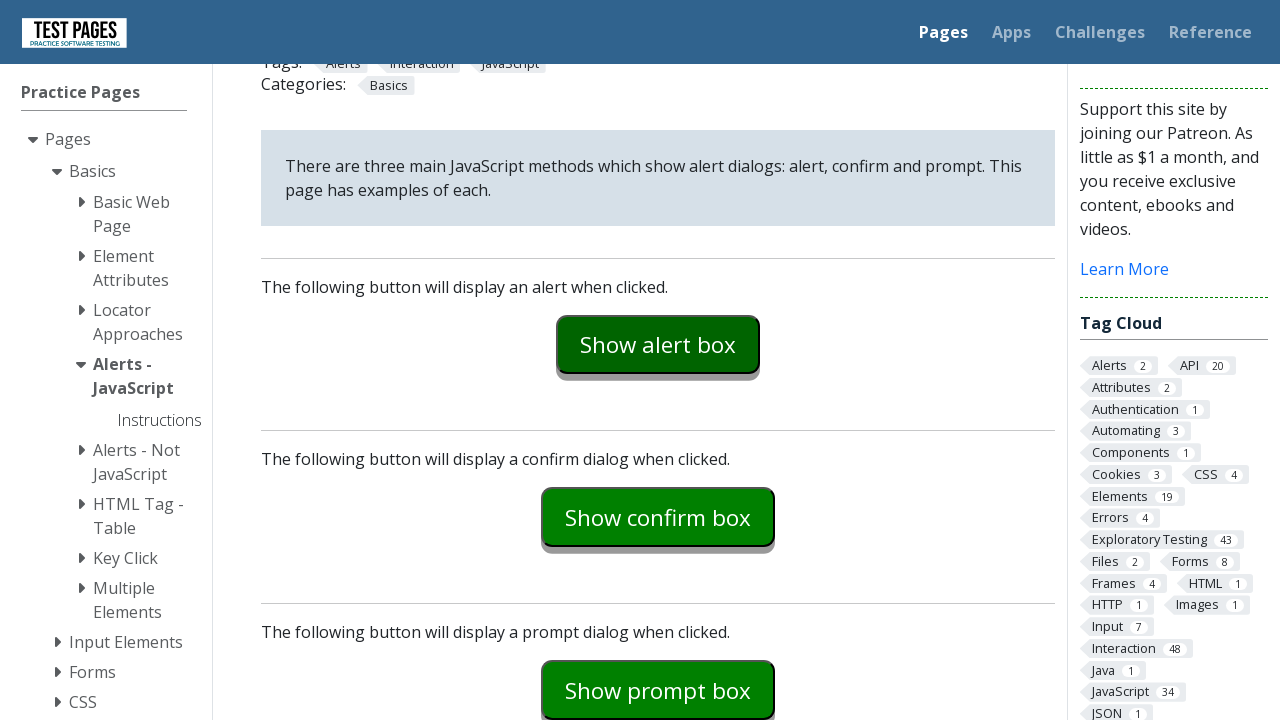

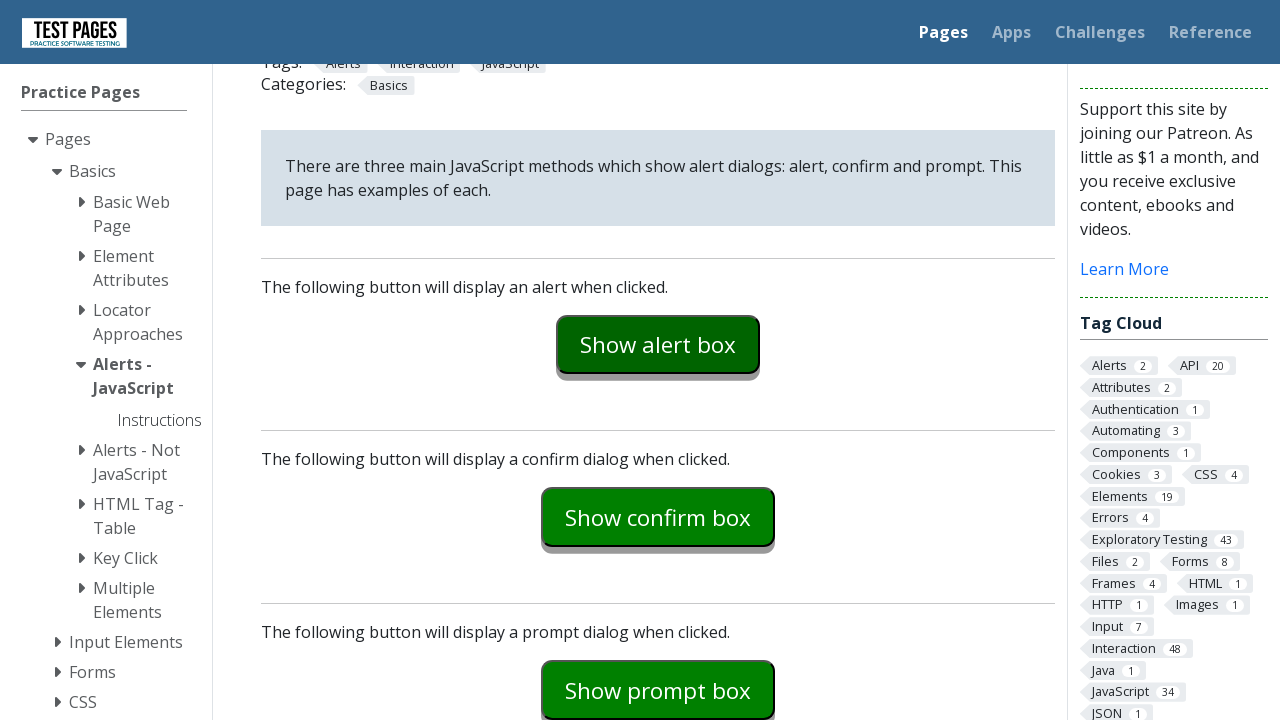